Tests a basic HTML form by filling in username, password, and comment fields, then submitting and verifying the username value is displayed correctly

Starting URL: https://testpages.eviltester.com/styled/basic-html-form-test.html

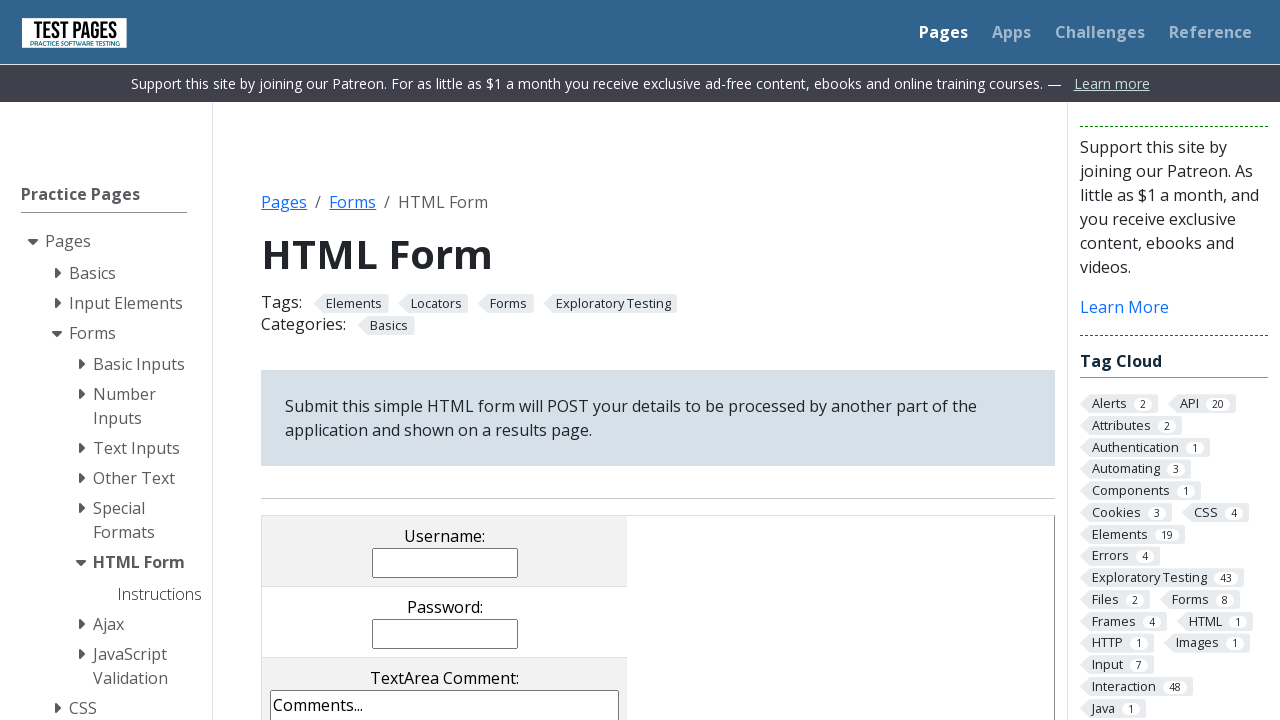

Filled username field with 'johnsmith' on input[name='username']
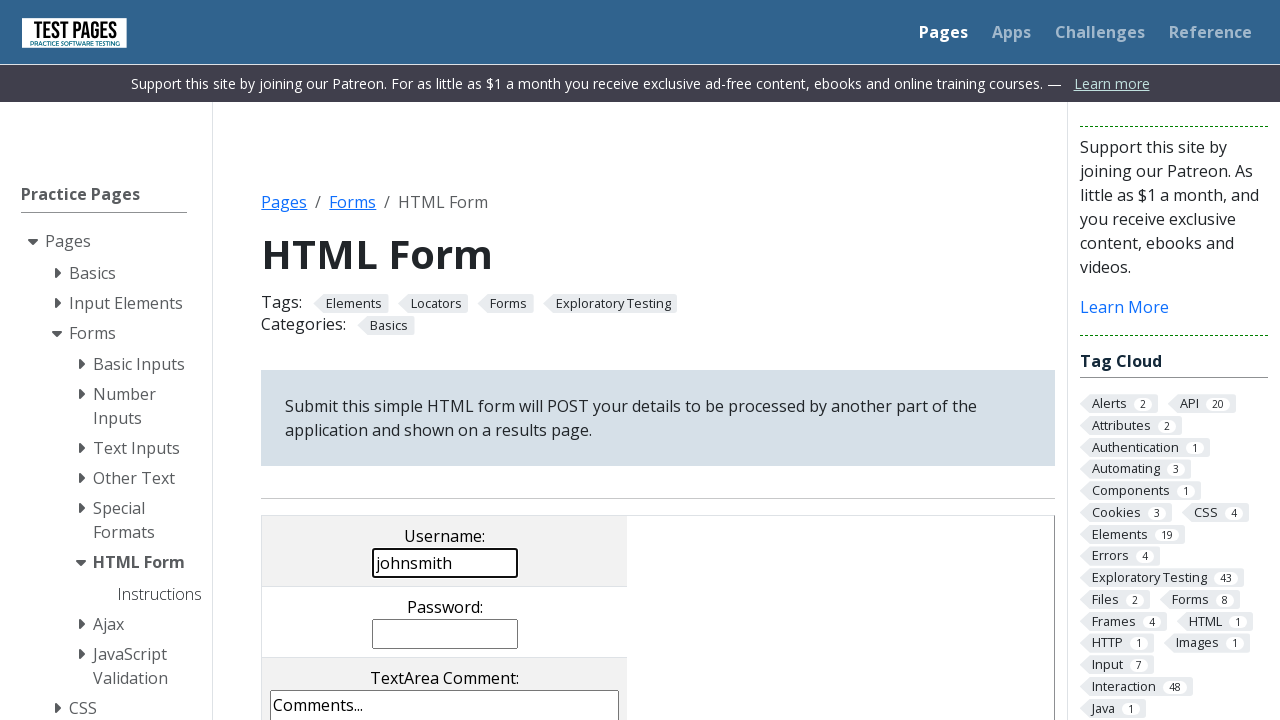

Filled password field with 'testpass456' on input[name='password']
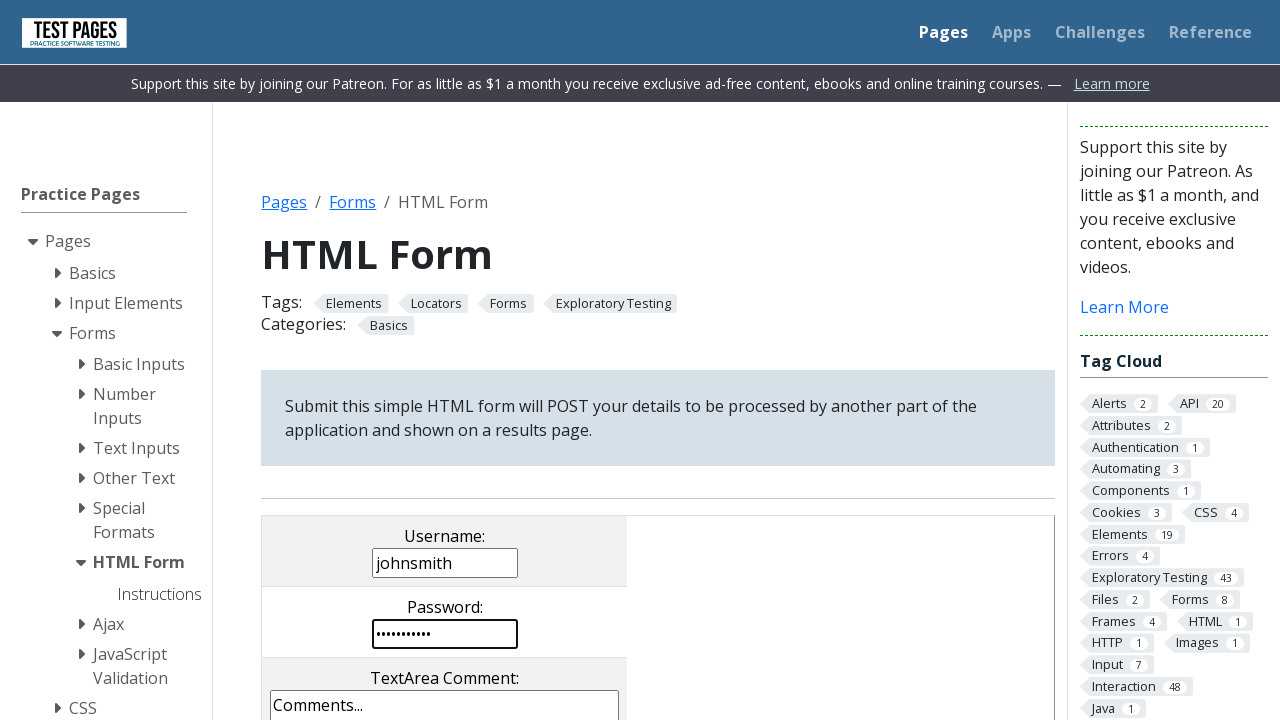

Filled comment field with test comment on textarea[name='comments']
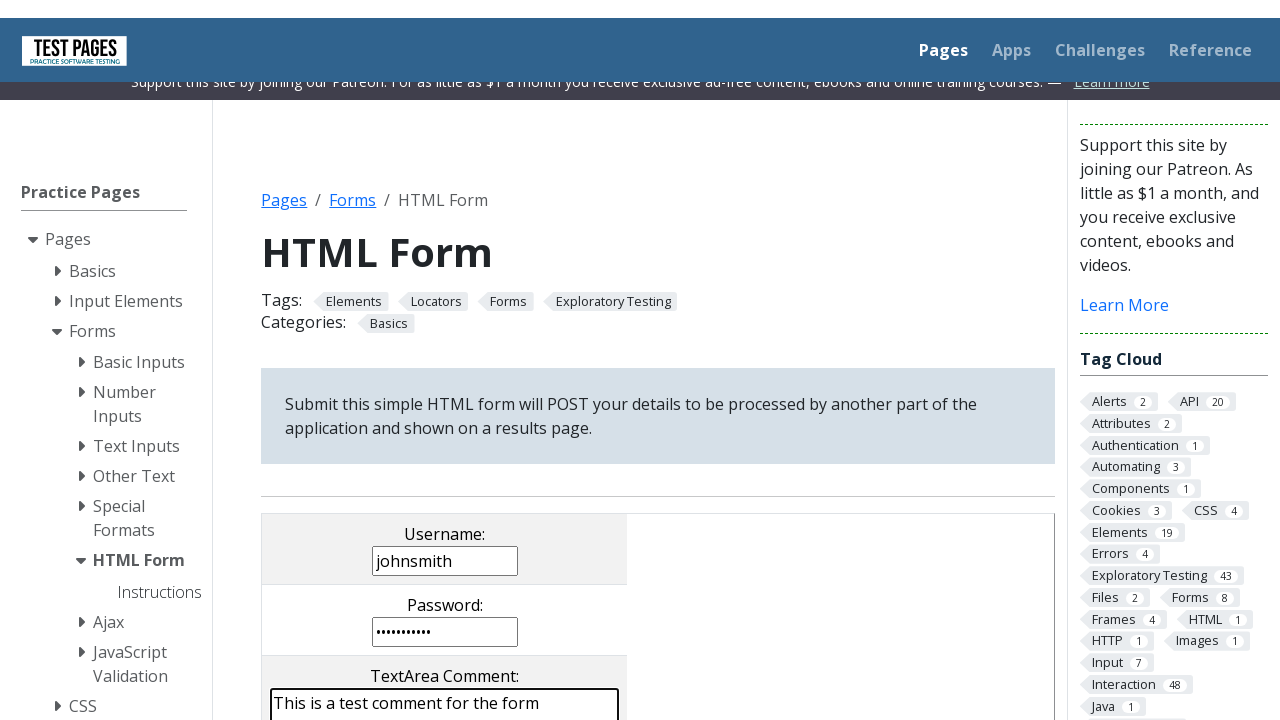

Clicked submit button to submit form at (504, 360) on input[value='submit']
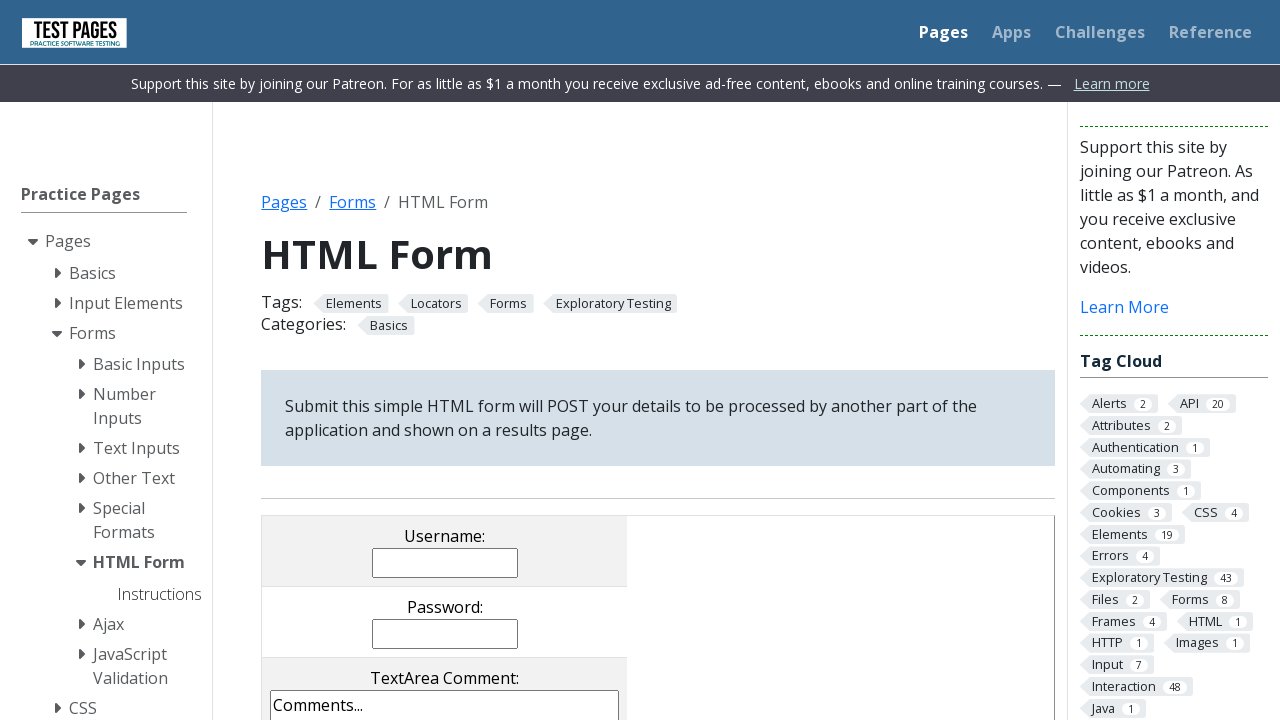

Username verification element loaded
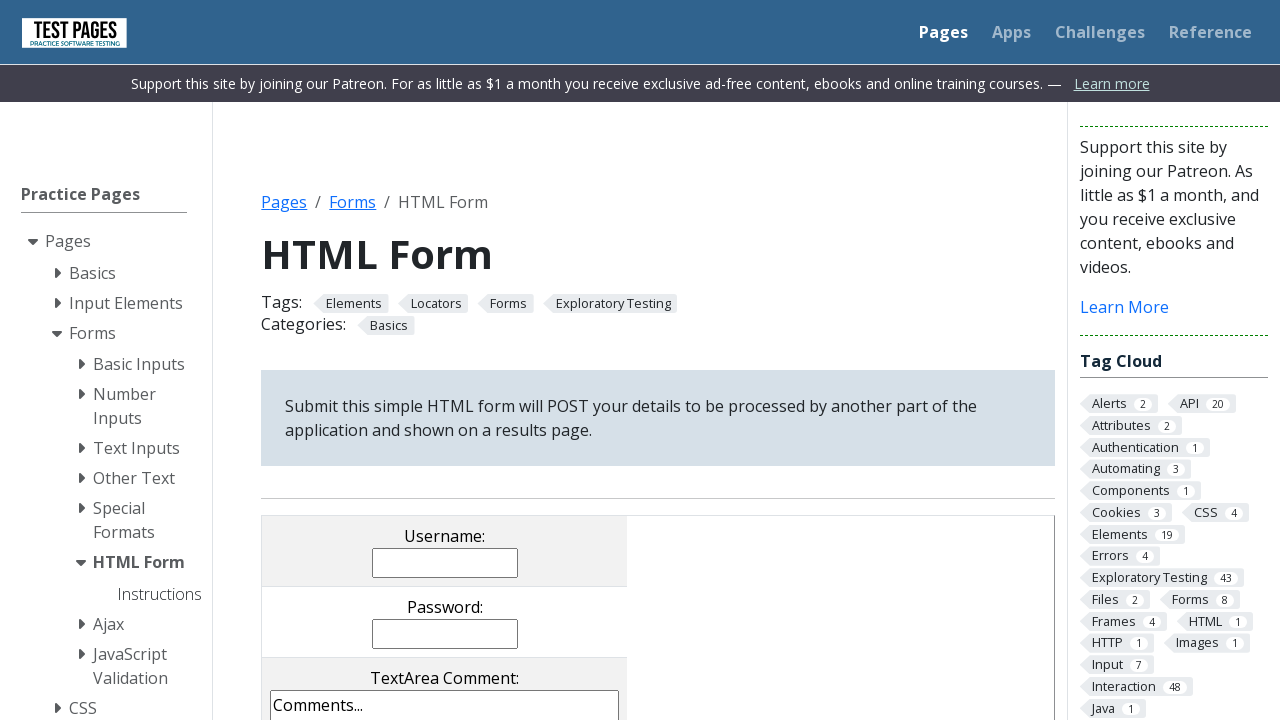

Retrieved username text: 'johnsmith'
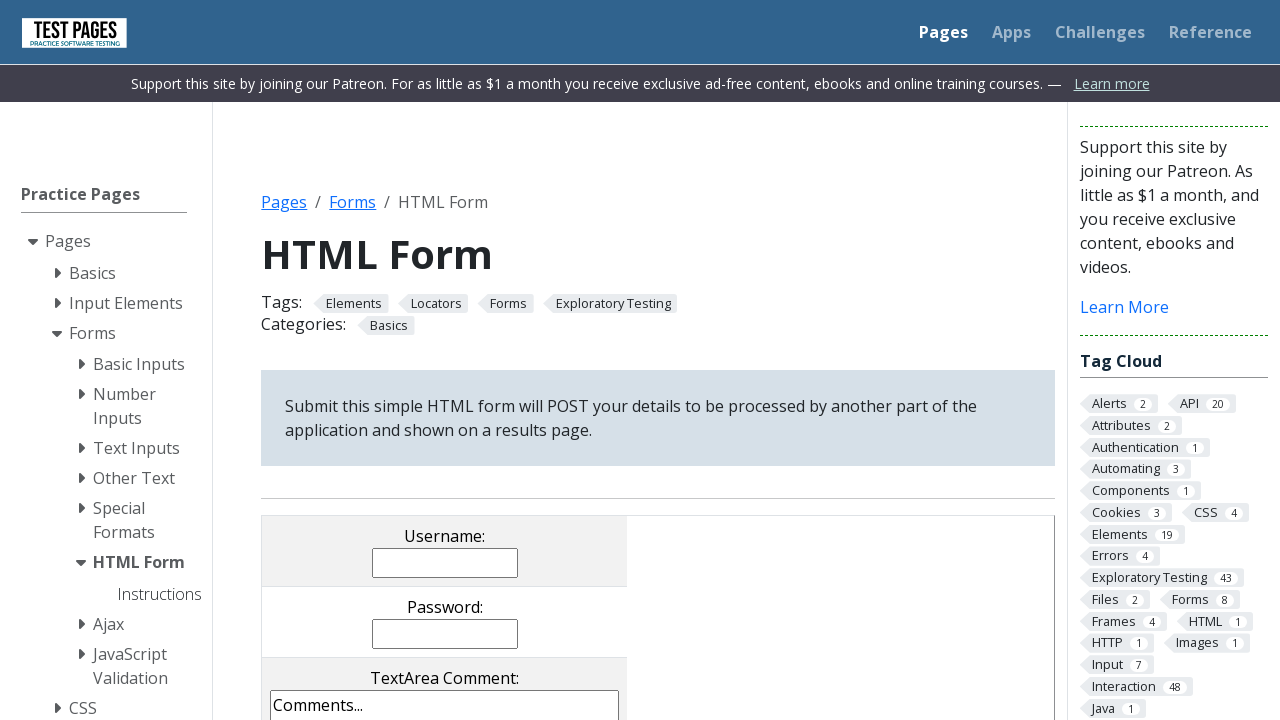

Assertion passed: username 'johnsmith' displayed correctly
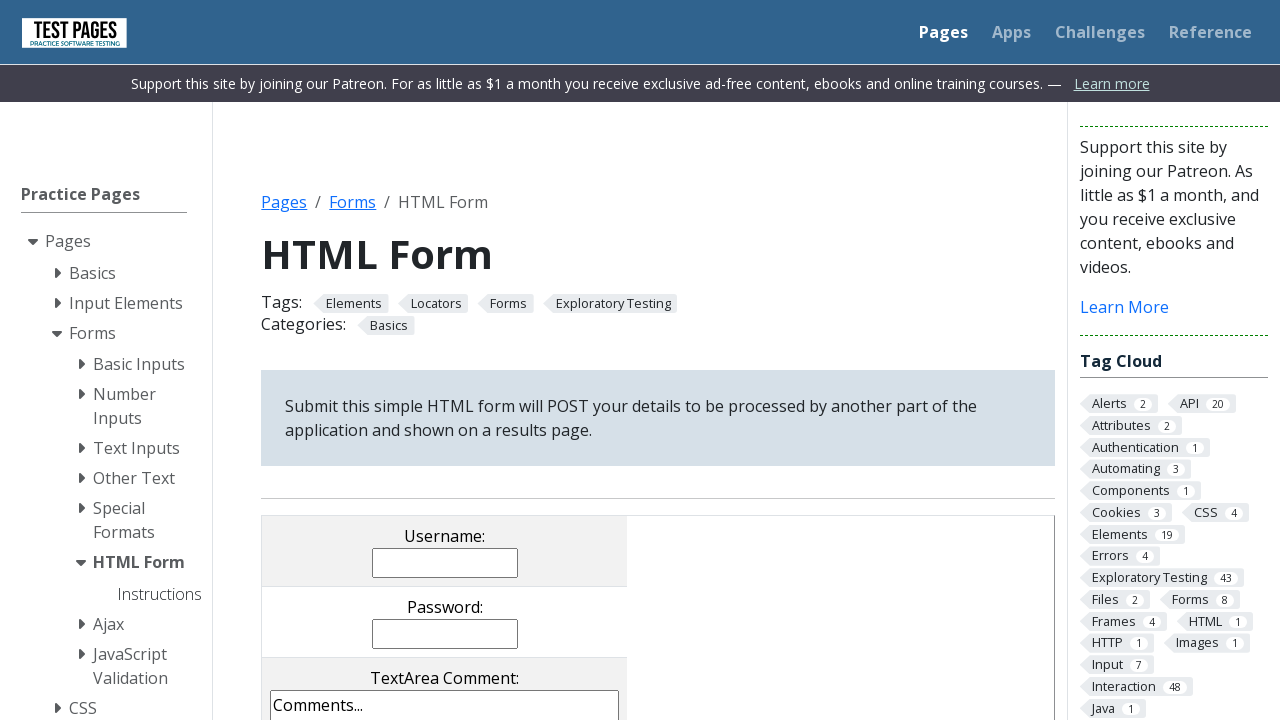

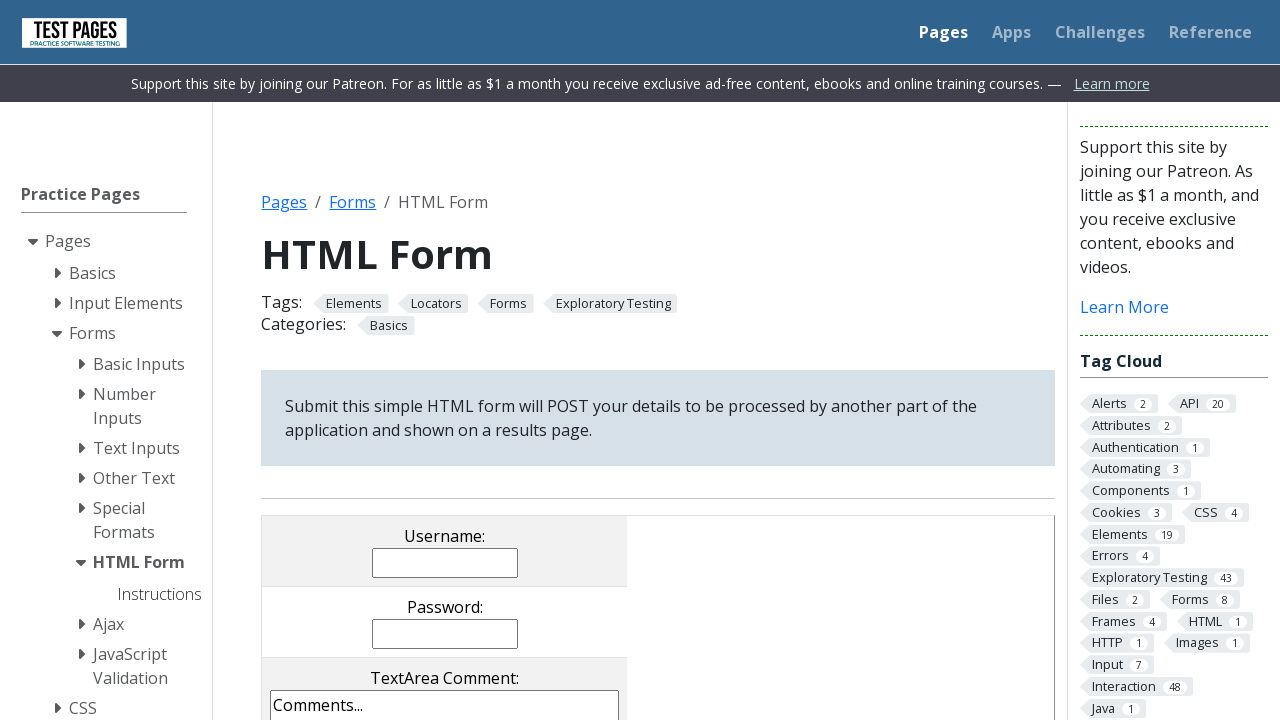